Tests JavaScript prompt functionality by clicking a button to trigger a JS prompt, entering text into the prompt, and accepting it.

Starting URL: https://the-internet.herokuapp.com/javascript_alerts

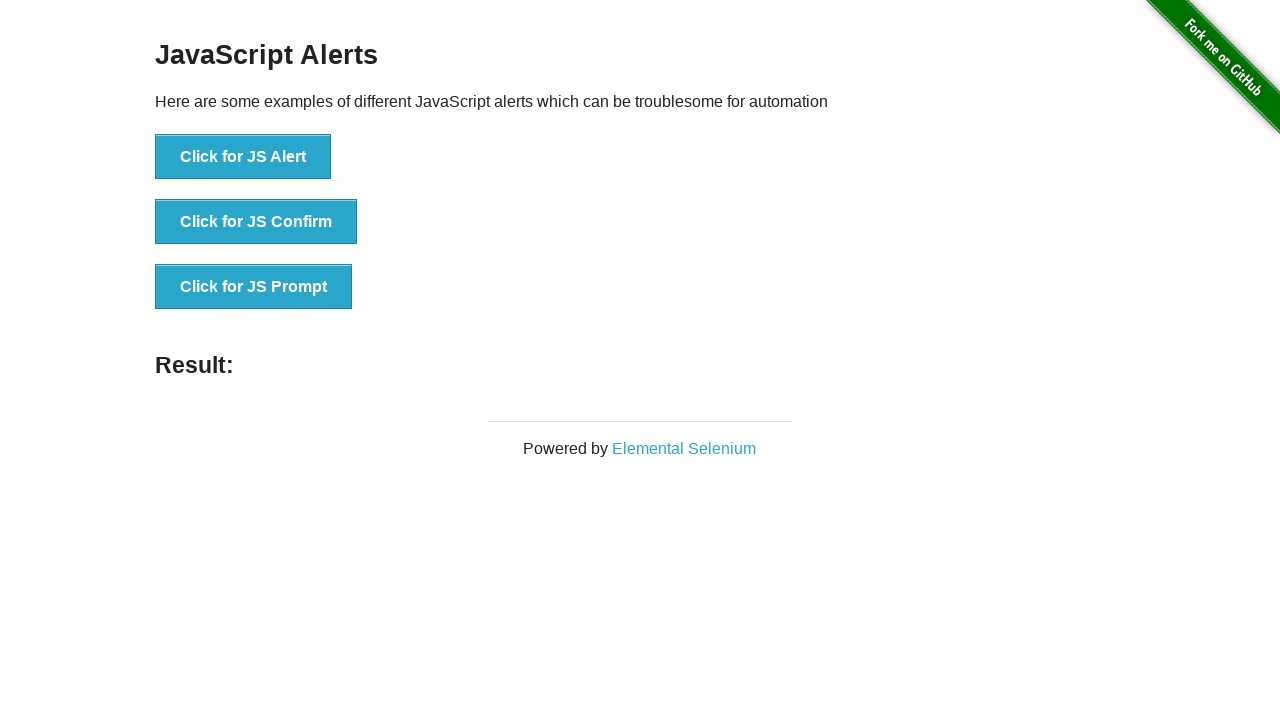

Clicked the JS Prompt button at (254, 287) on xpath=//button[.='Click for JS Prompt']
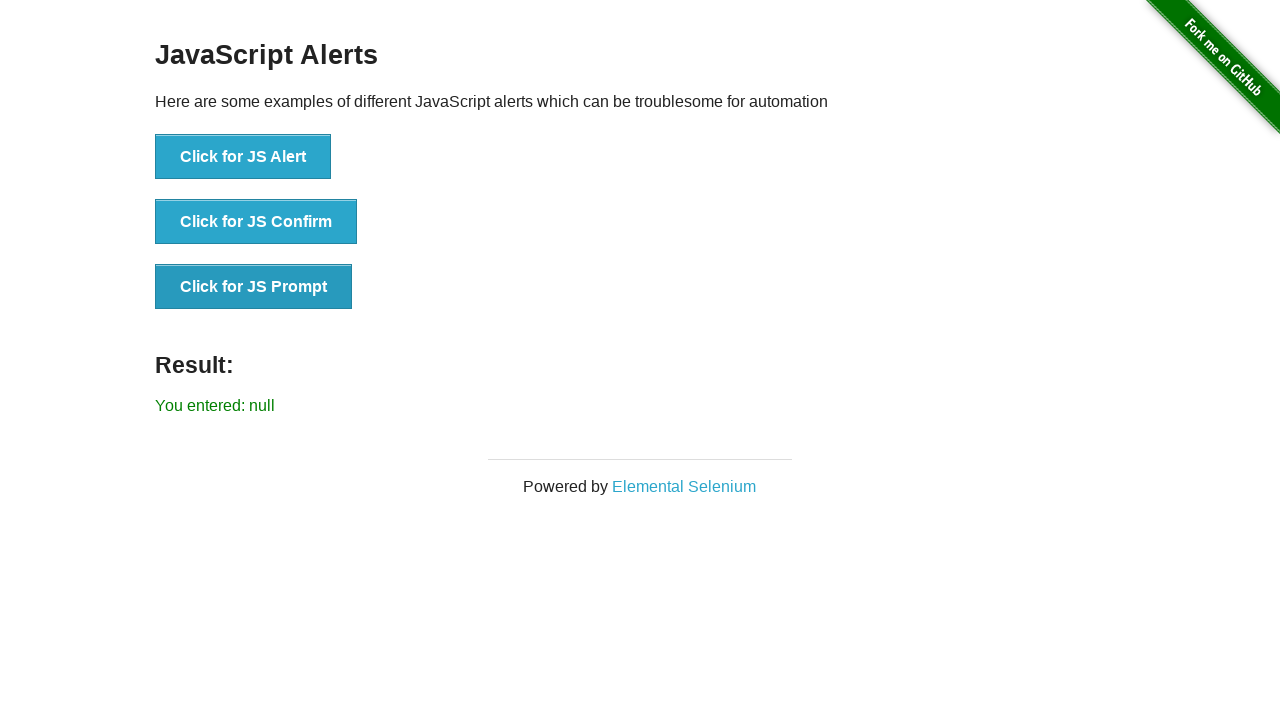

Set up dialog handler to accept prompt with text 'vishwanath'
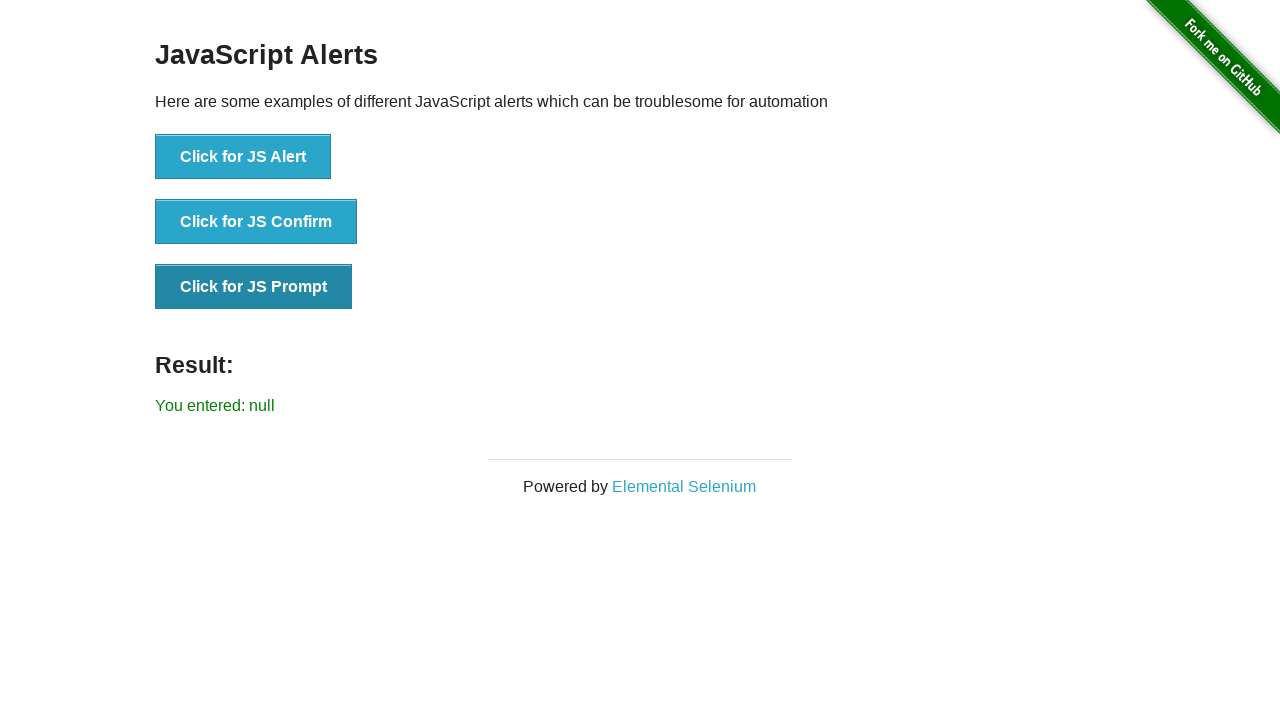

Clicked the JS Prompt button to trigger prompt with handler ready at (254, 287) on xpath=//button[.='Click for JS Prompt']
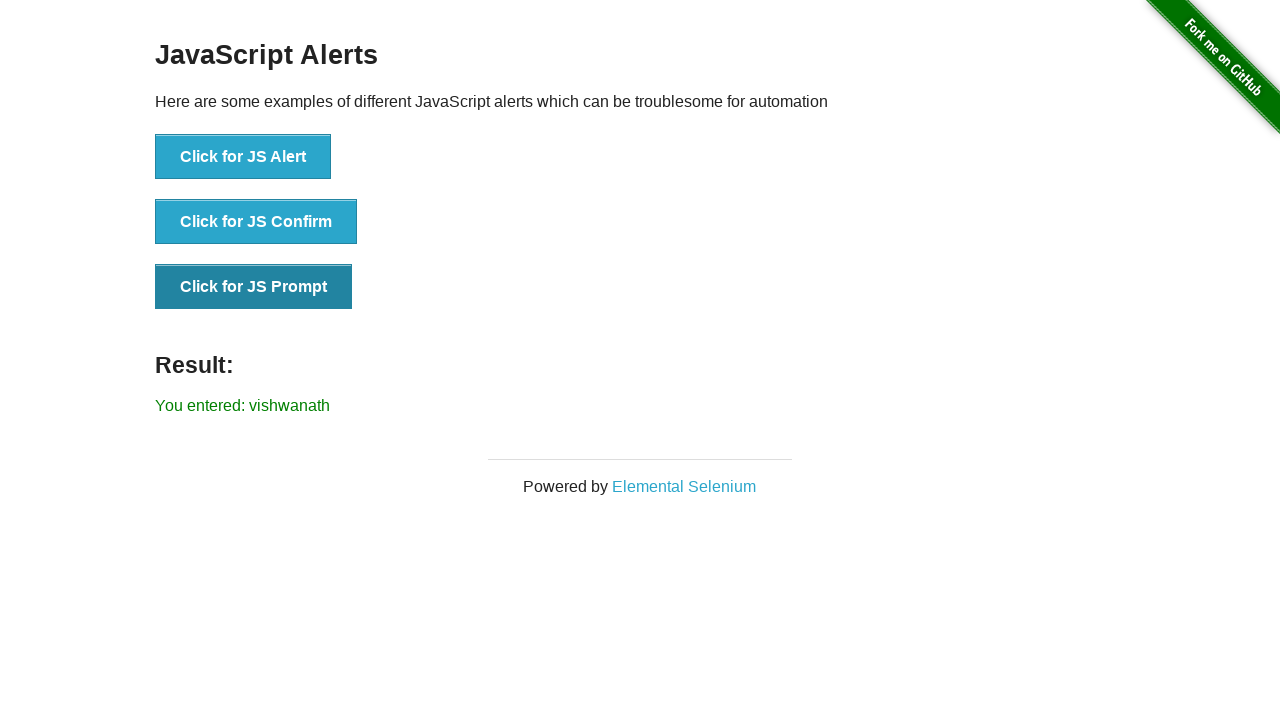

Waited for result element to appear on page
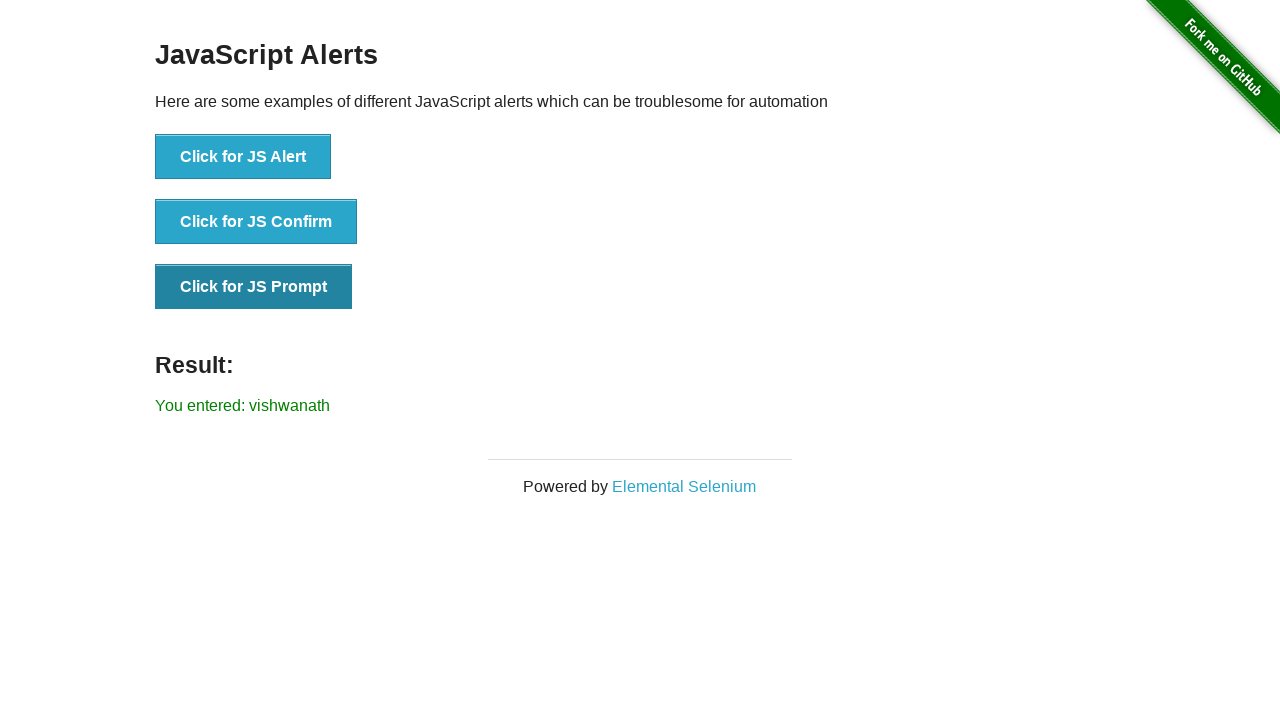

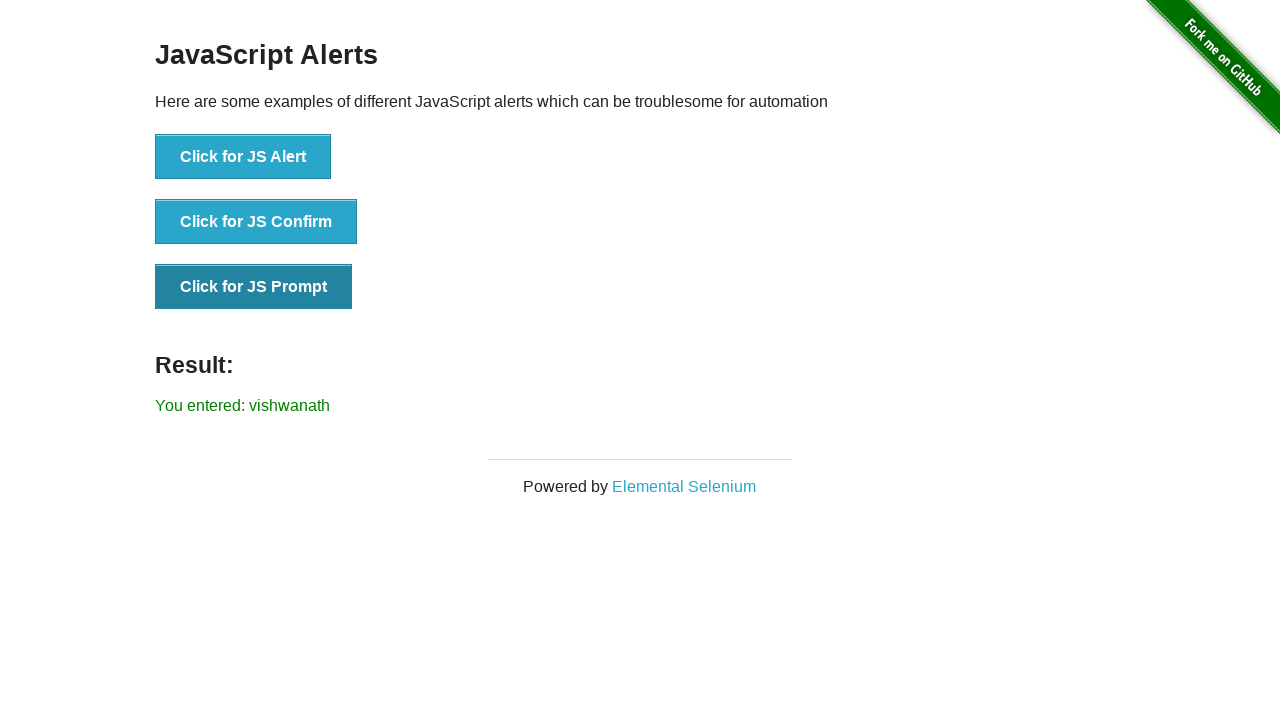